Tests jQuery UI price range slider by dragging both minimum and maximum slider handles to adjust the price range

Starting URL: https://www.jqueryscript.net/demo/Price-Range-Slider-jQuery-UI/

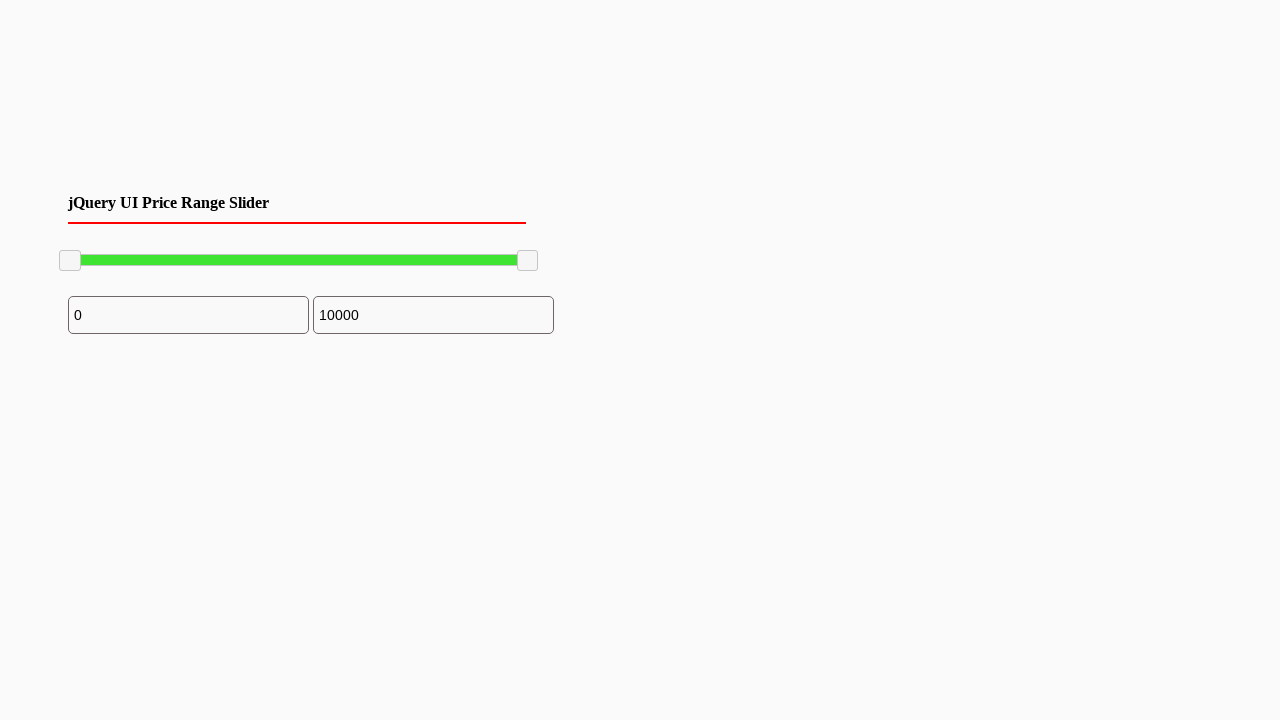

Located minimum slider handle
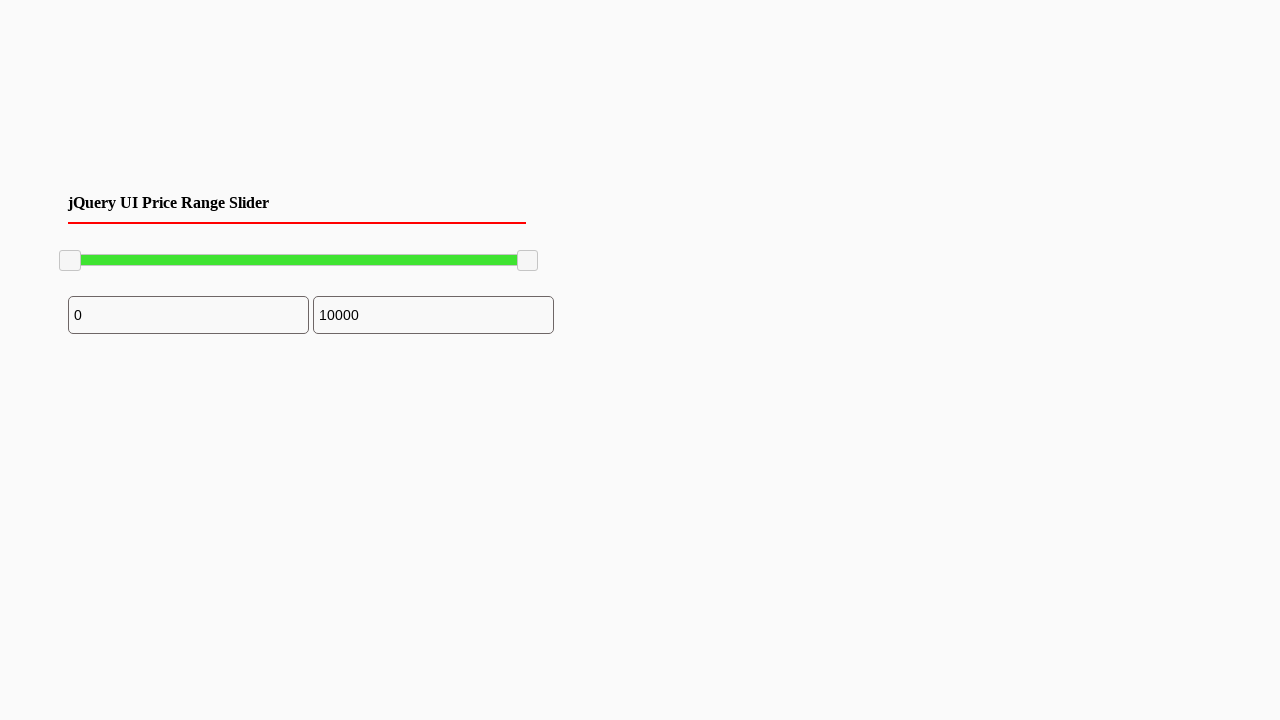

Dragged minimum slider handle 100 pixels to the right at (160, 251)
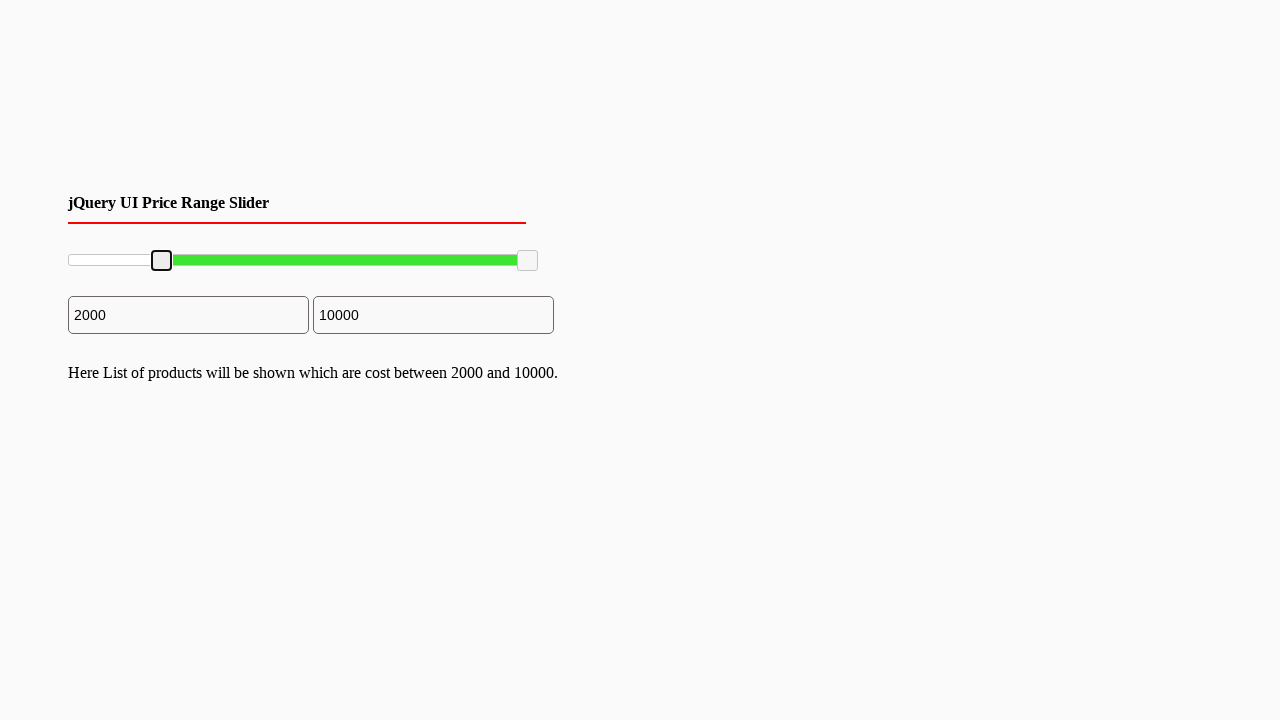

Located maximum slider handle
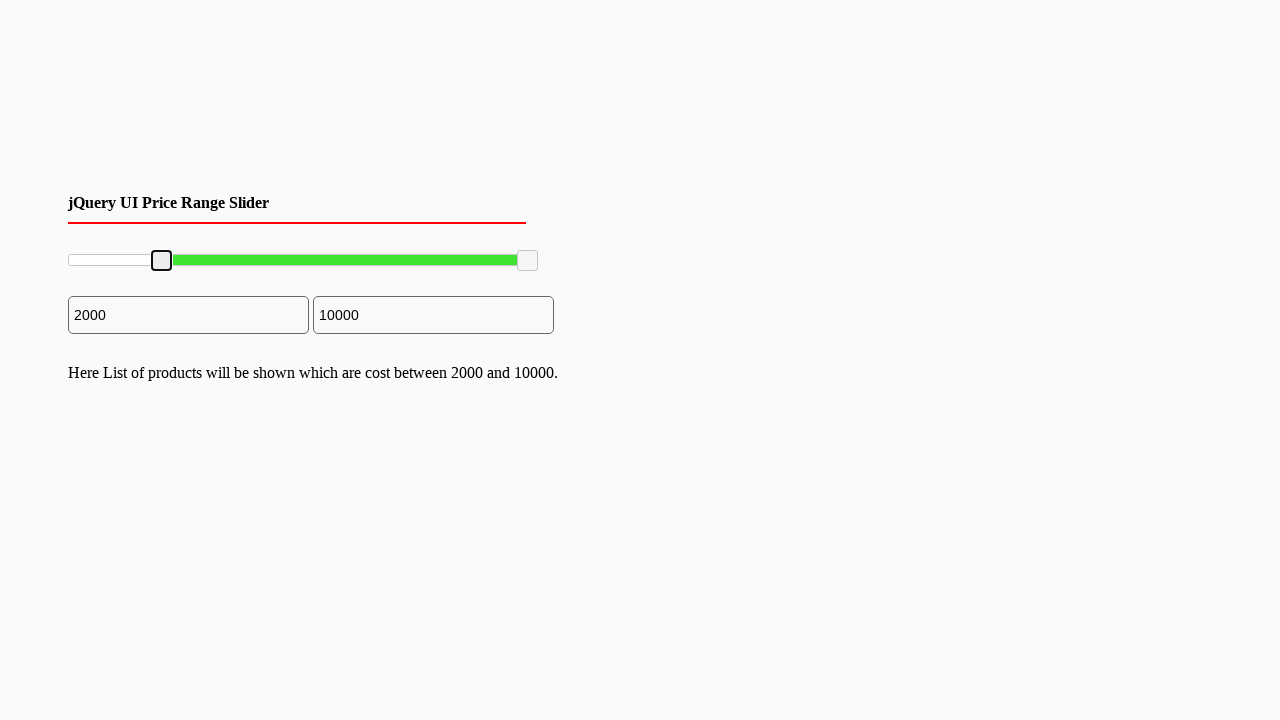

Retrieved bounding box of maximum slider handle
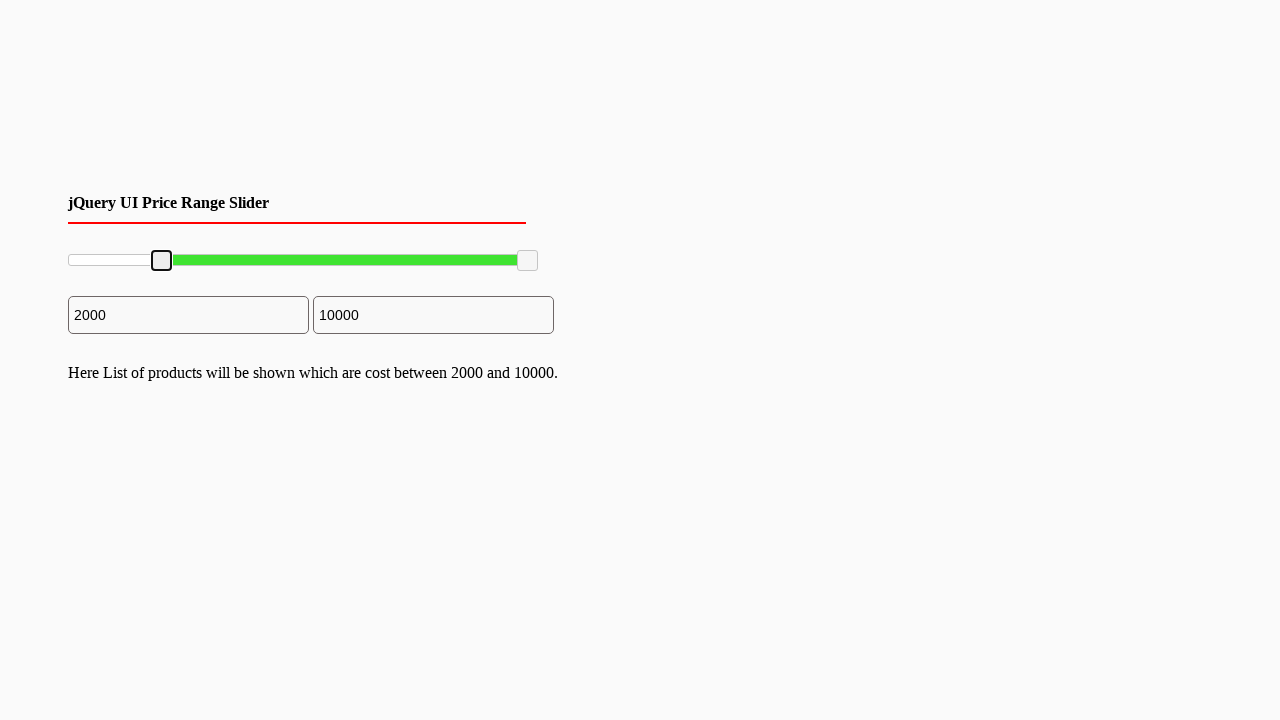

Moved mouse to center of maximum slider handle at (528, 261)
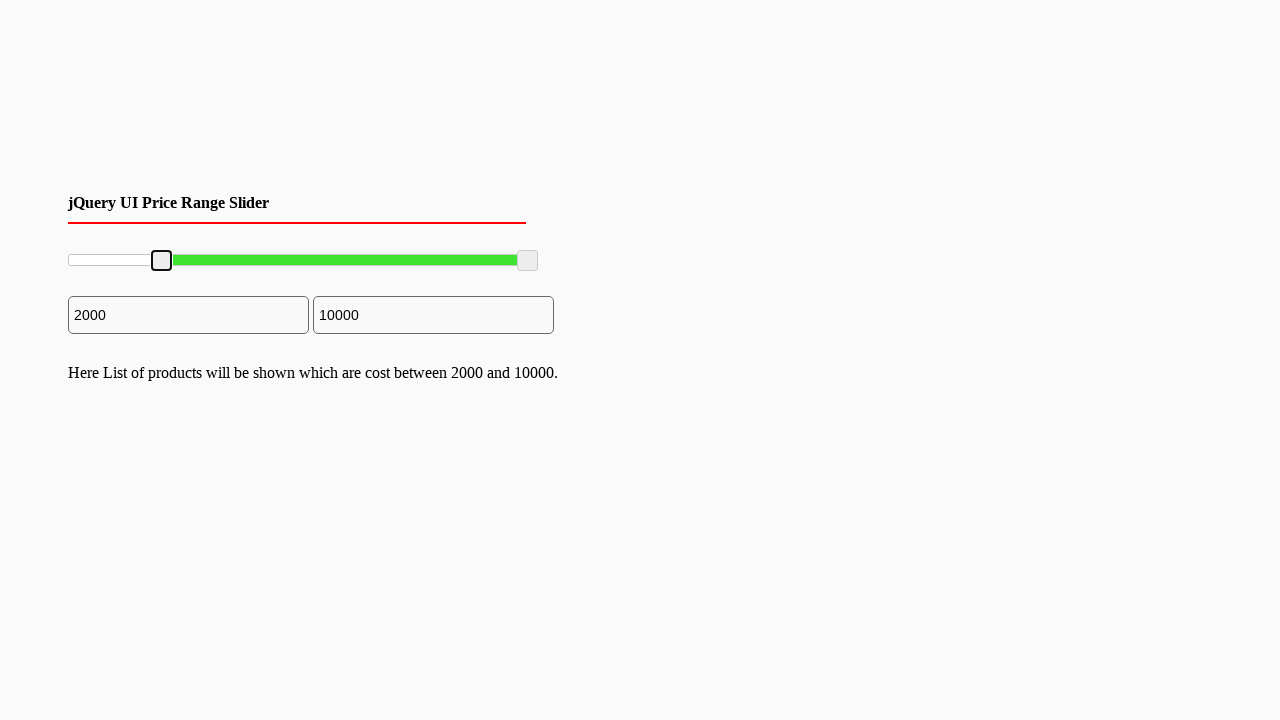

Pressed mouse button down on maximum slider handle at (528, 261)
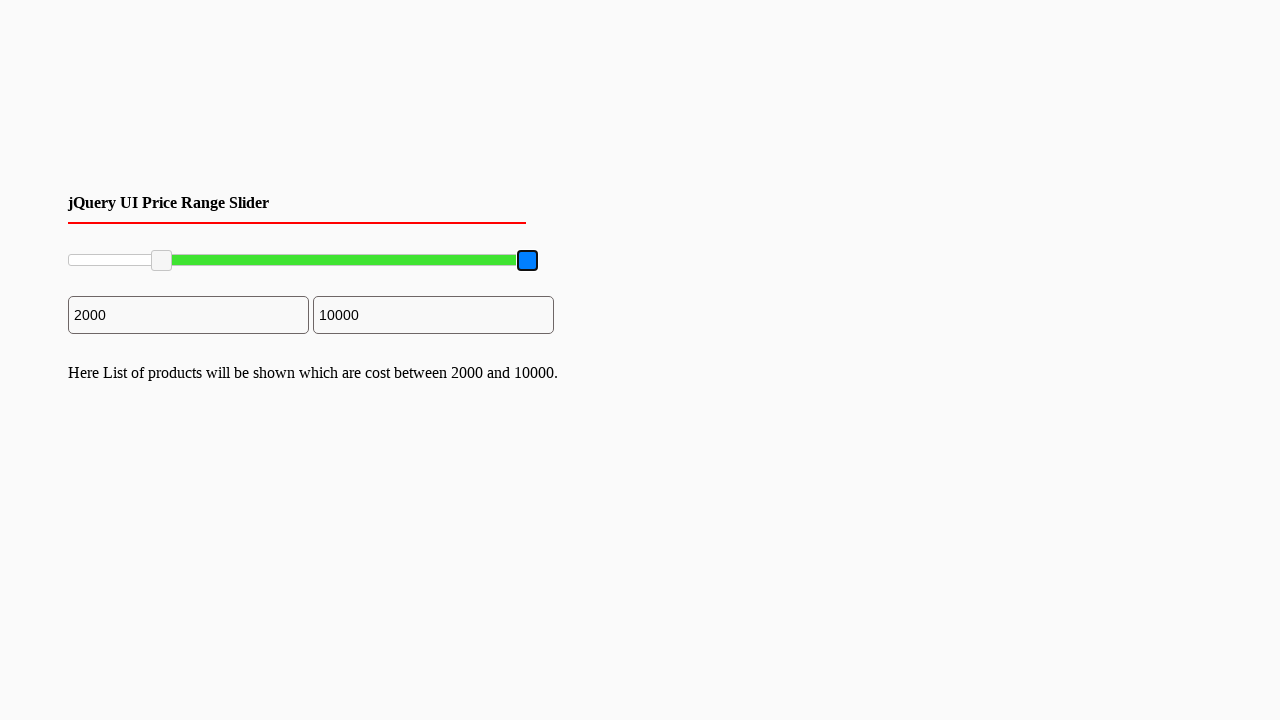

Dragged maximum slider handle 250 pixels to the left at (278, 261)
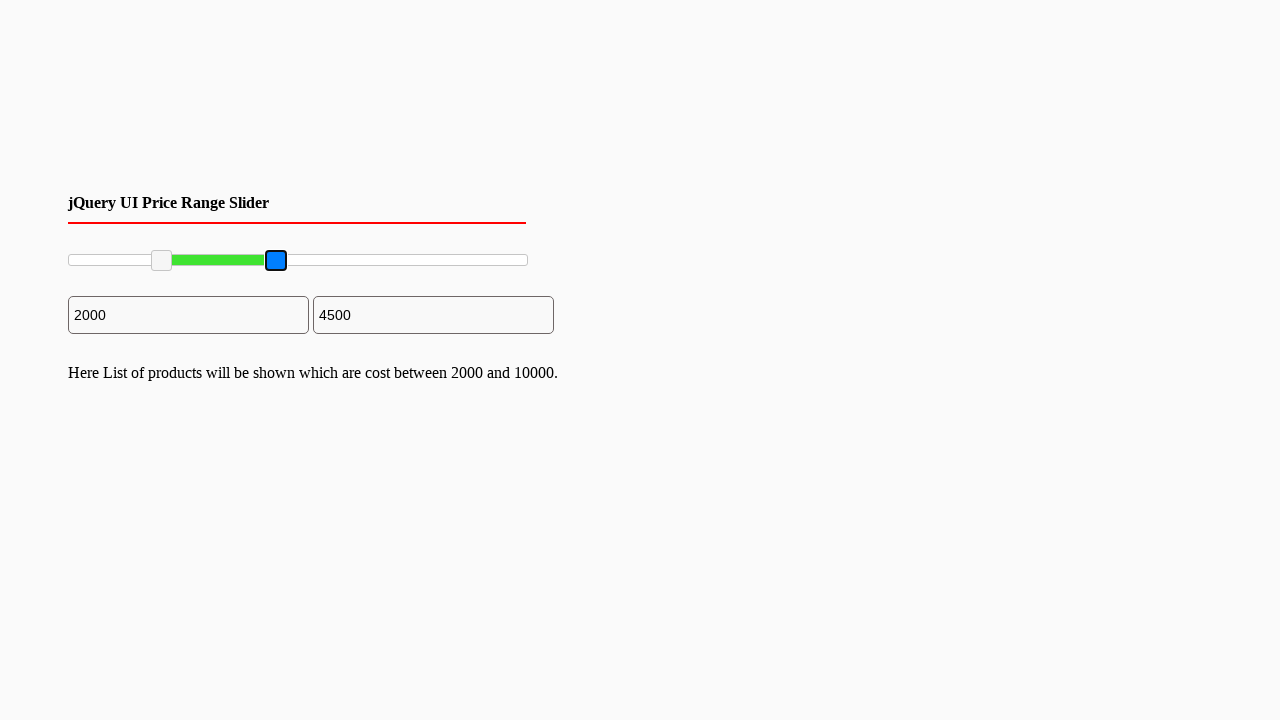

Released mouse button after dragging maximum slider at (278, 261)
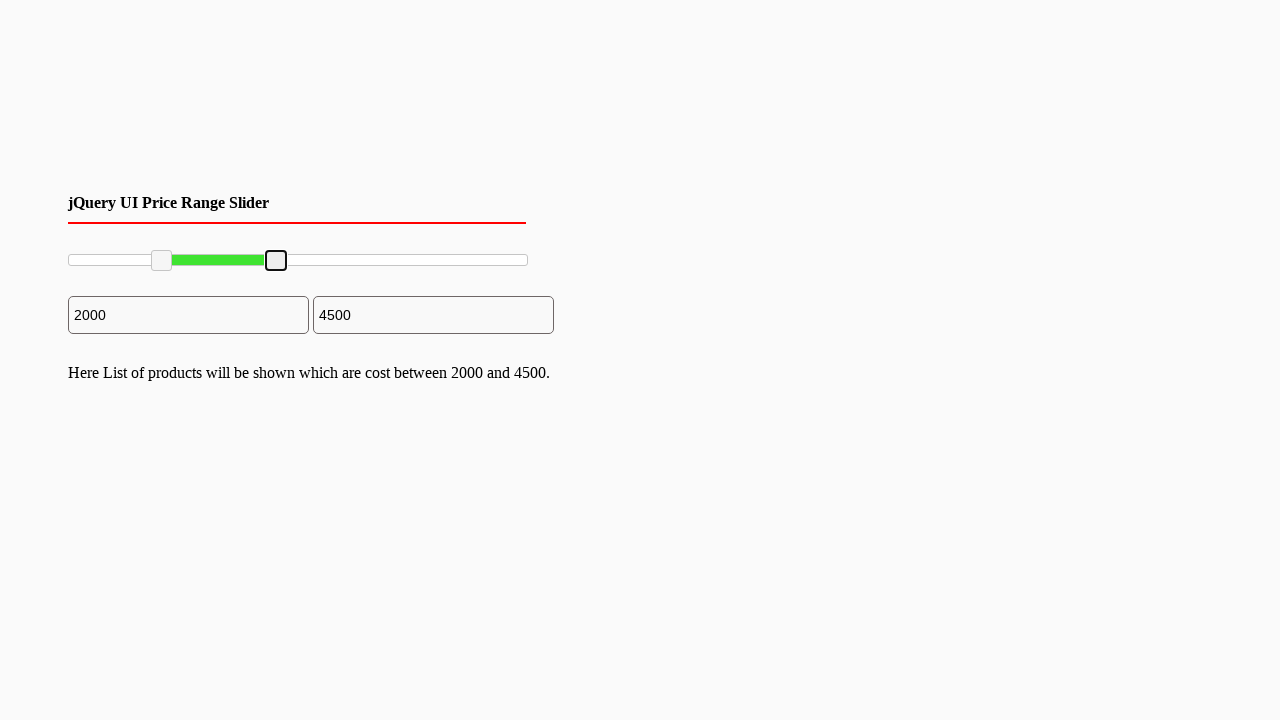

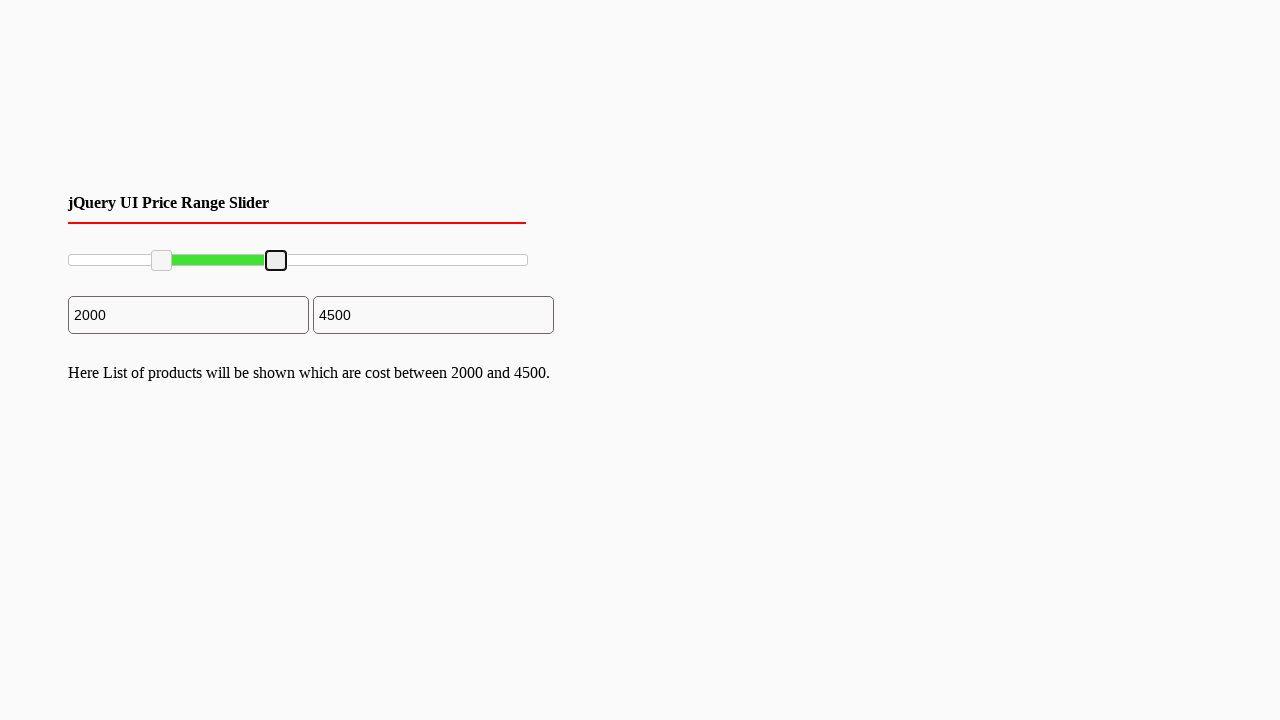